Tests that edits are saved when the input loses focus (blur)

Starting URL: https://demo.playwright.dev/todomvc

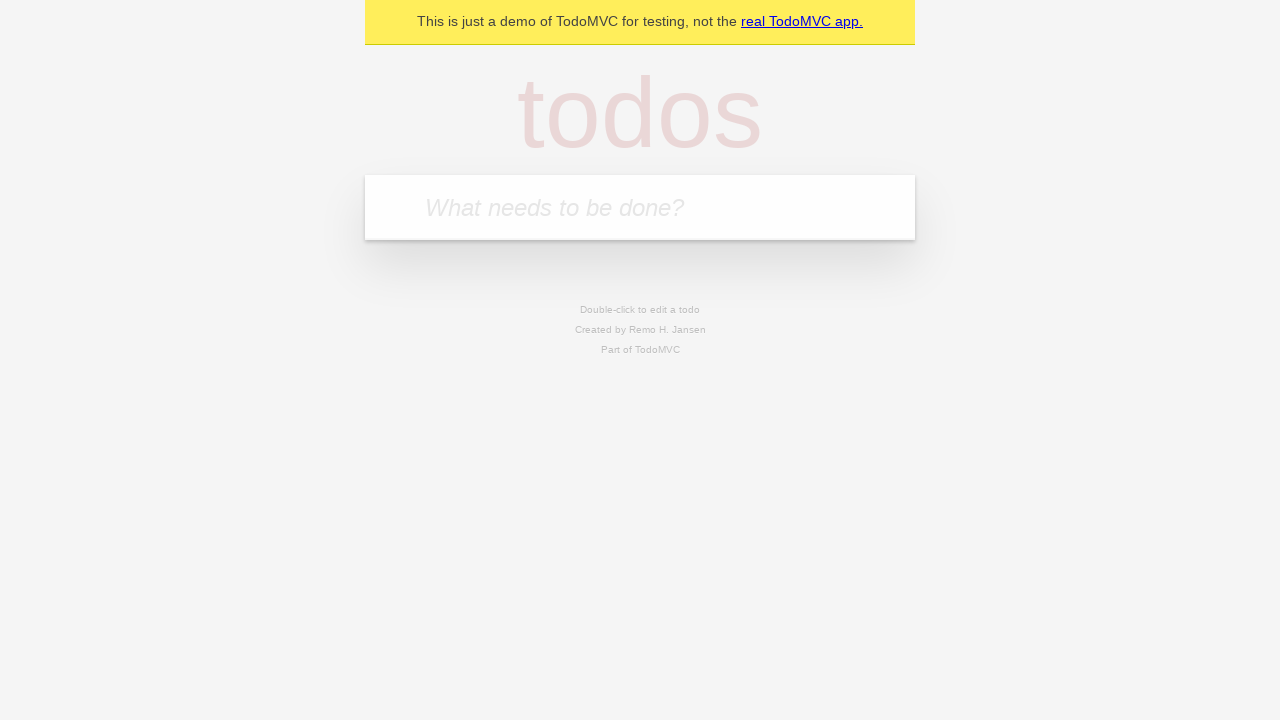

Filled new todo input with 'buy some cheese' on .new-todo
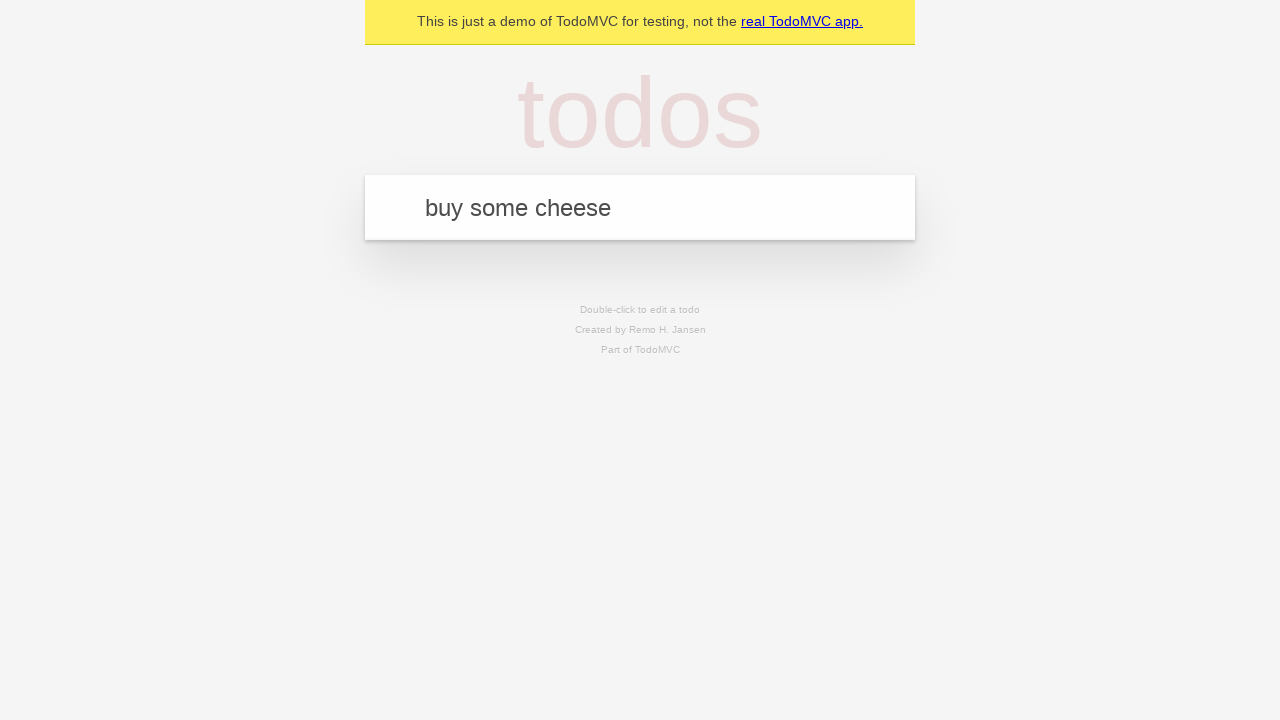

Pressed Enter to create first todo on .new-todo
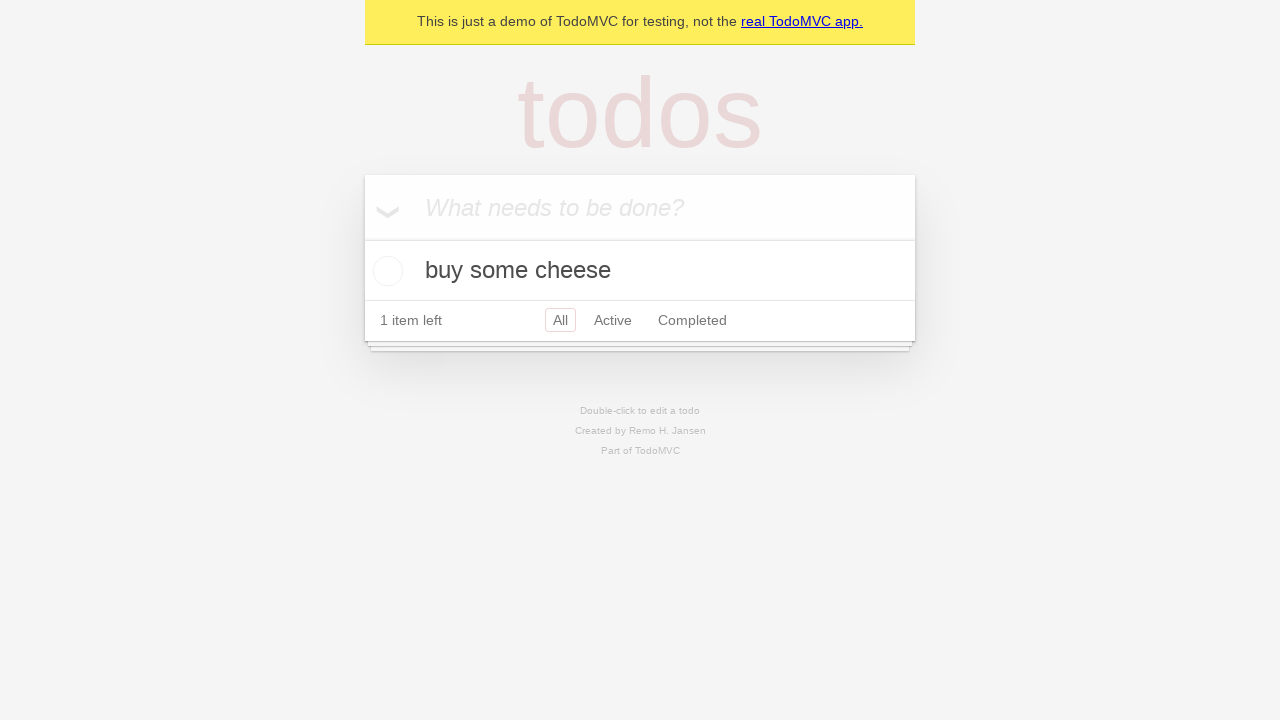

Filled new todo input with 'feed the cat' on .new-todo
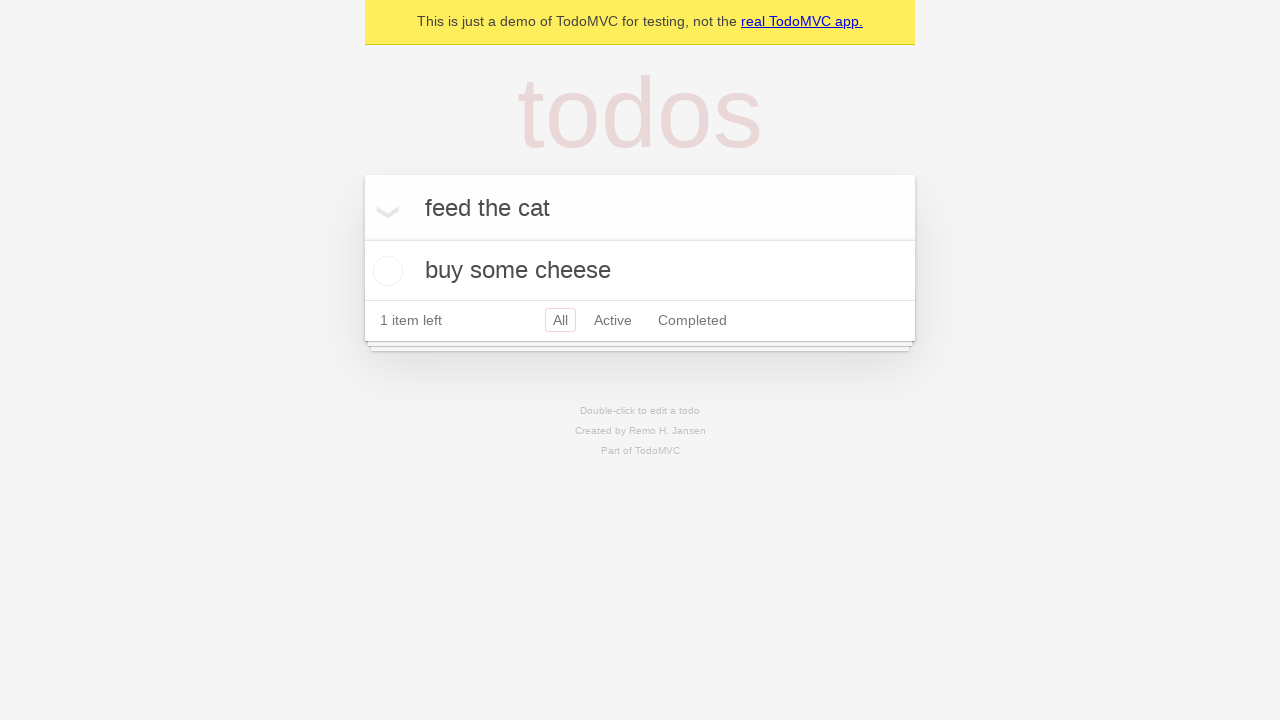

Pressed Enter to create second todo on .new-todo
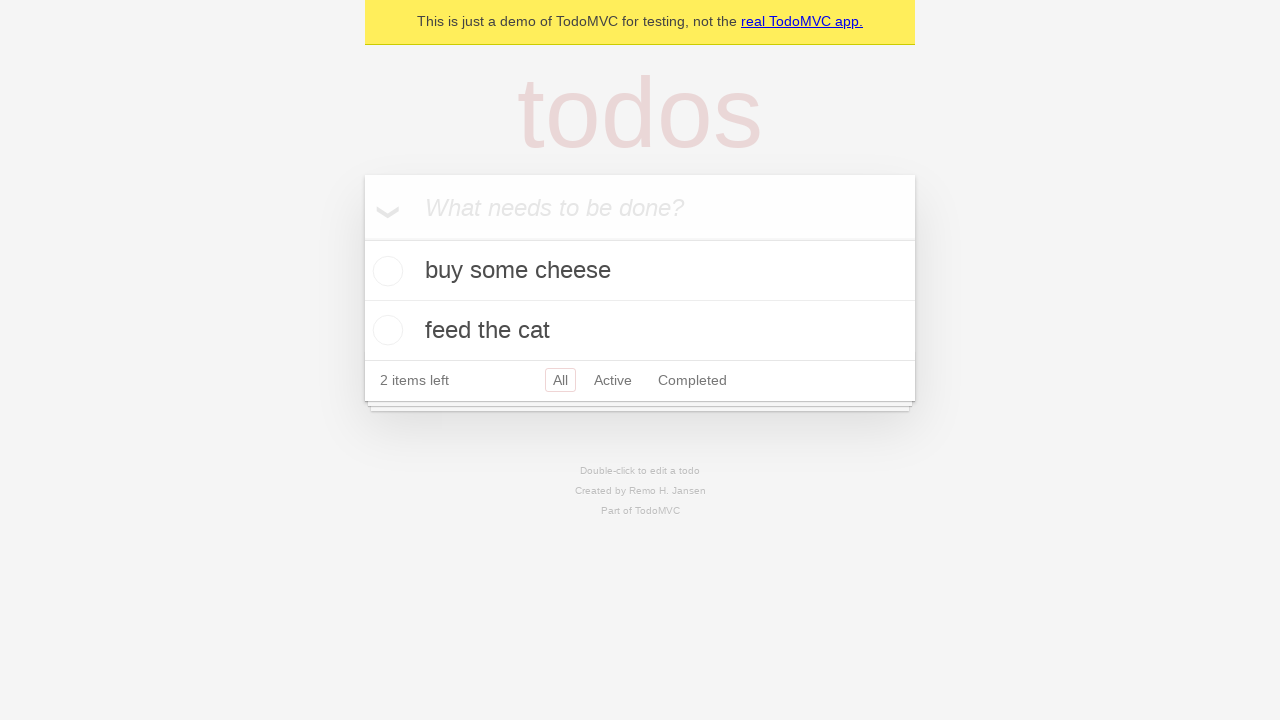

Filled new todo input with 'book a doctors appointment' on .new-todo
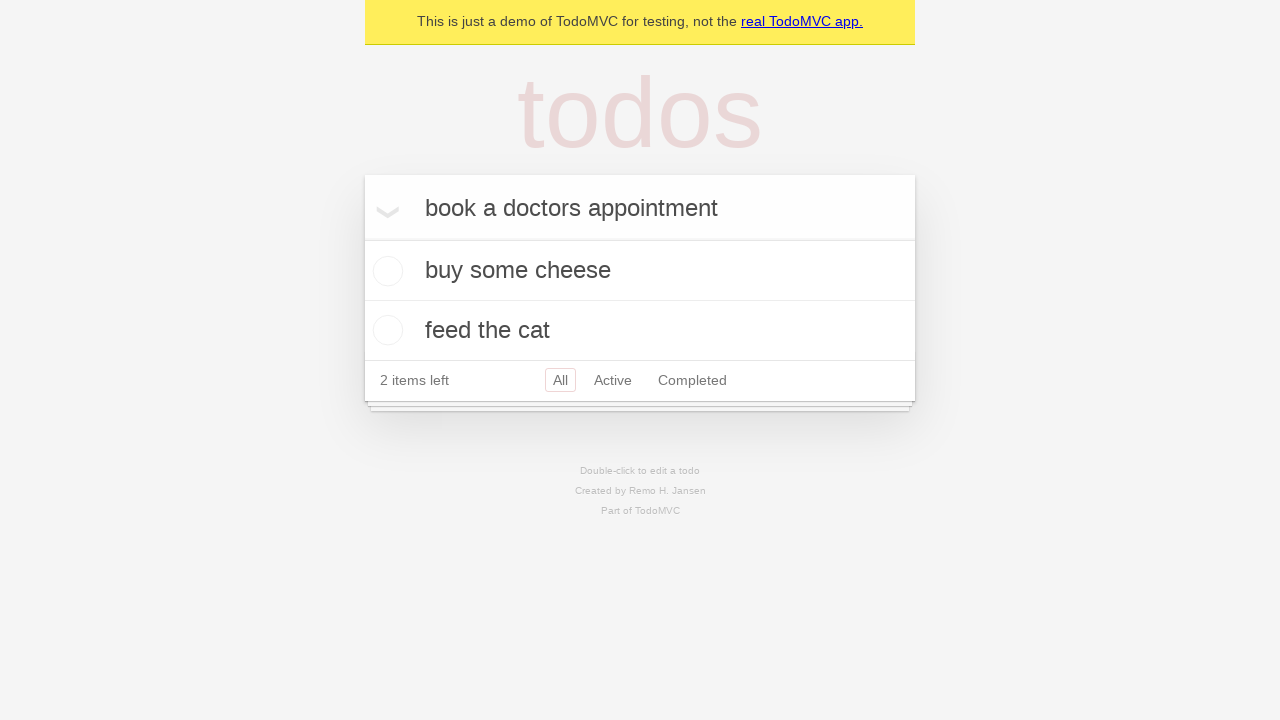

Pressed Enter to create third todo on .new-todo
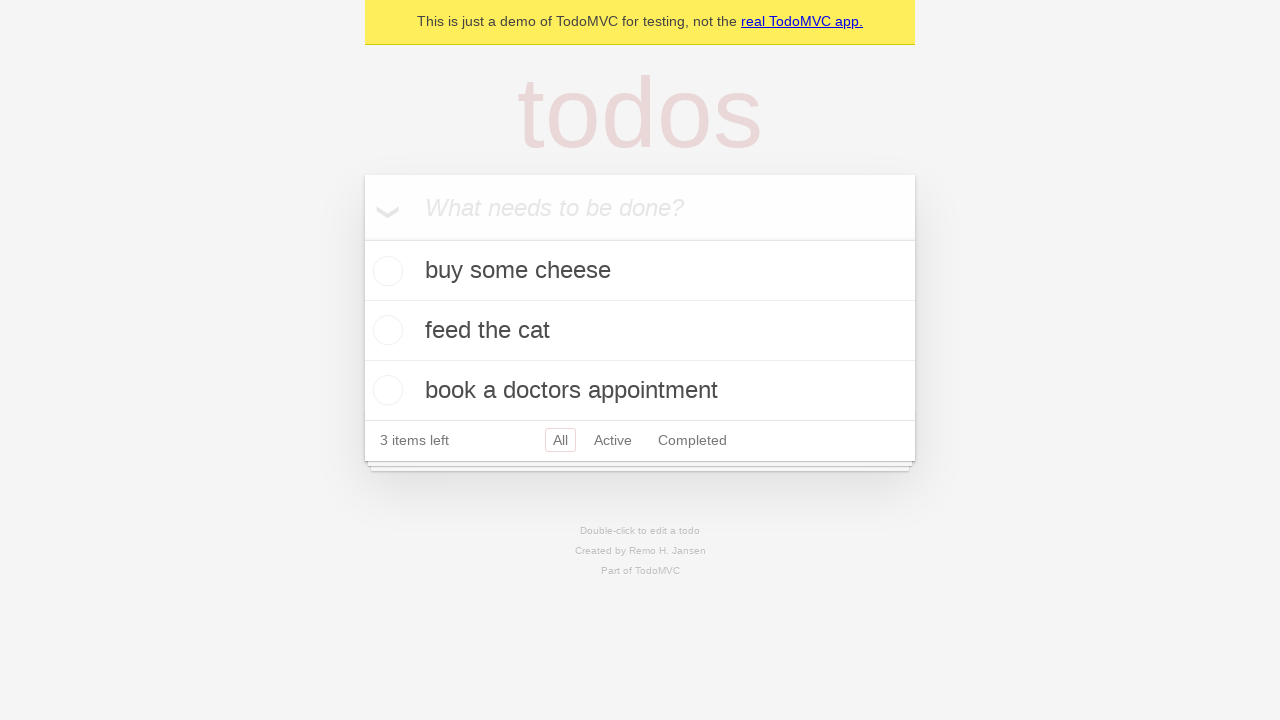

Waited for all three todos to be loaded
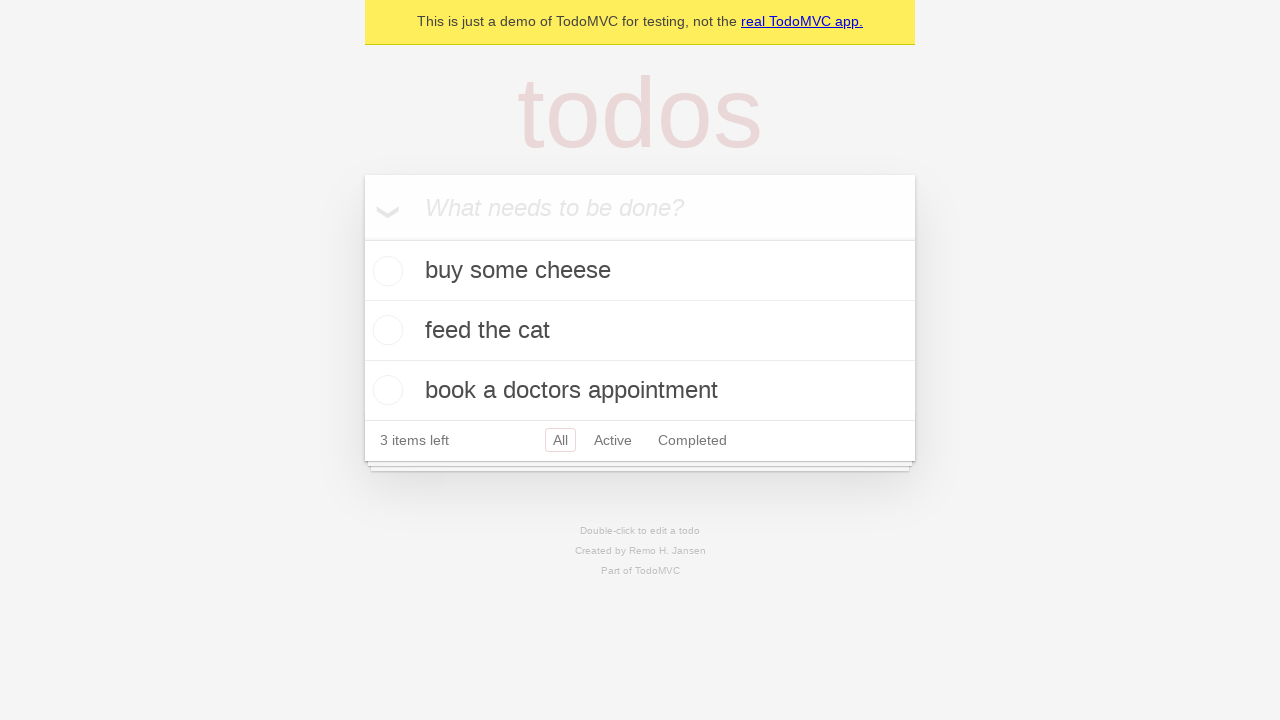

Double-clicked second todo to enter edit mode at (640, 331) on .todo-list li >> nth=1
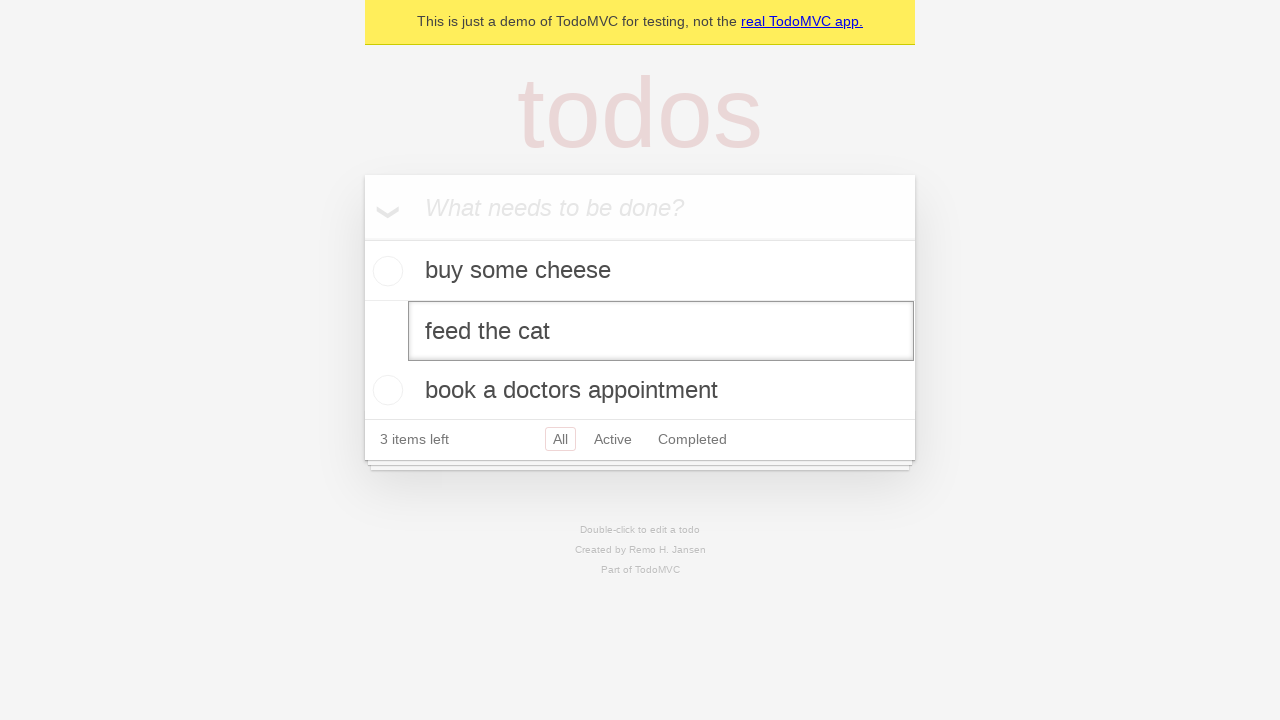

Changed second todo text to 'buy some sausages' on .todo-list li >> nth=1 >> .edit
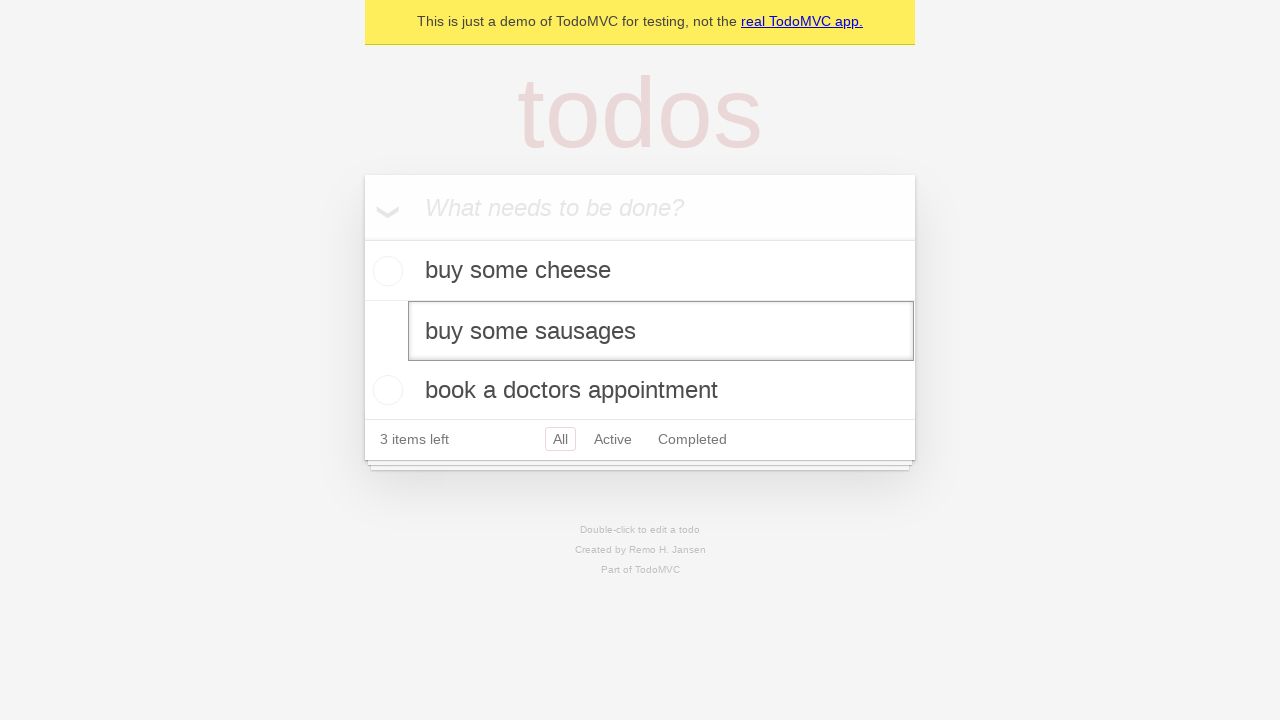

Dispatched blur event to save the edited todo
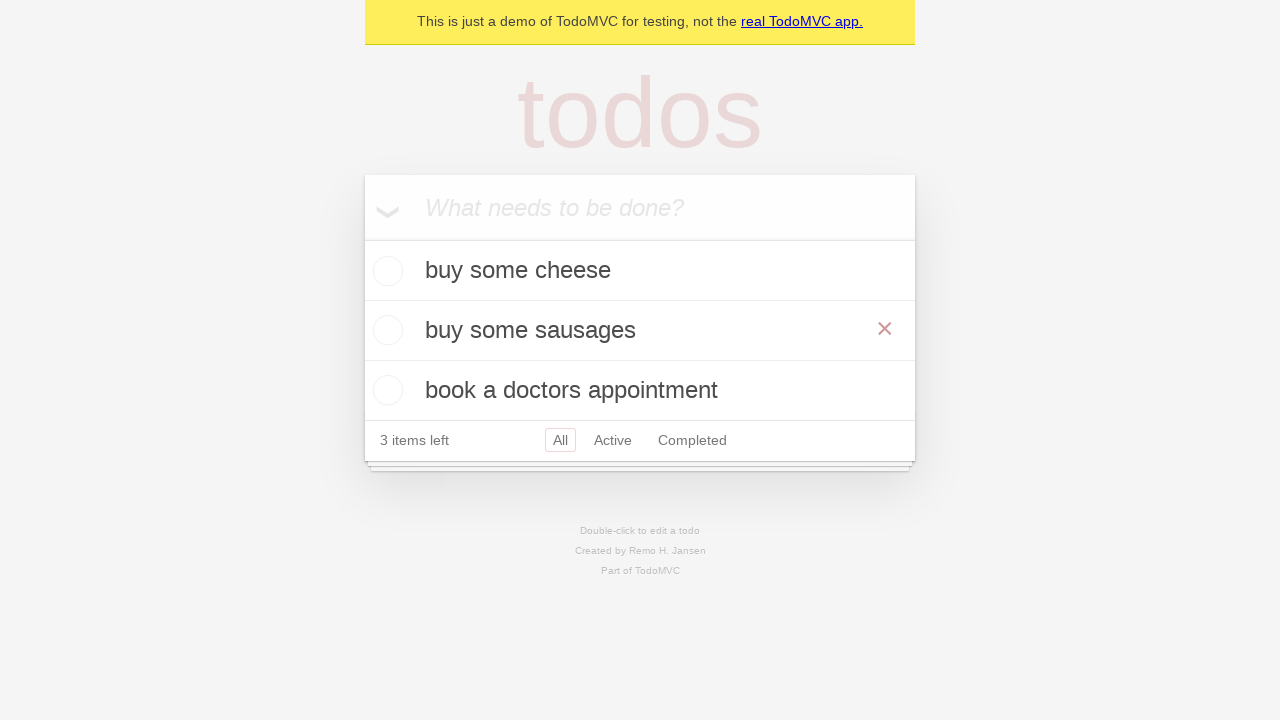

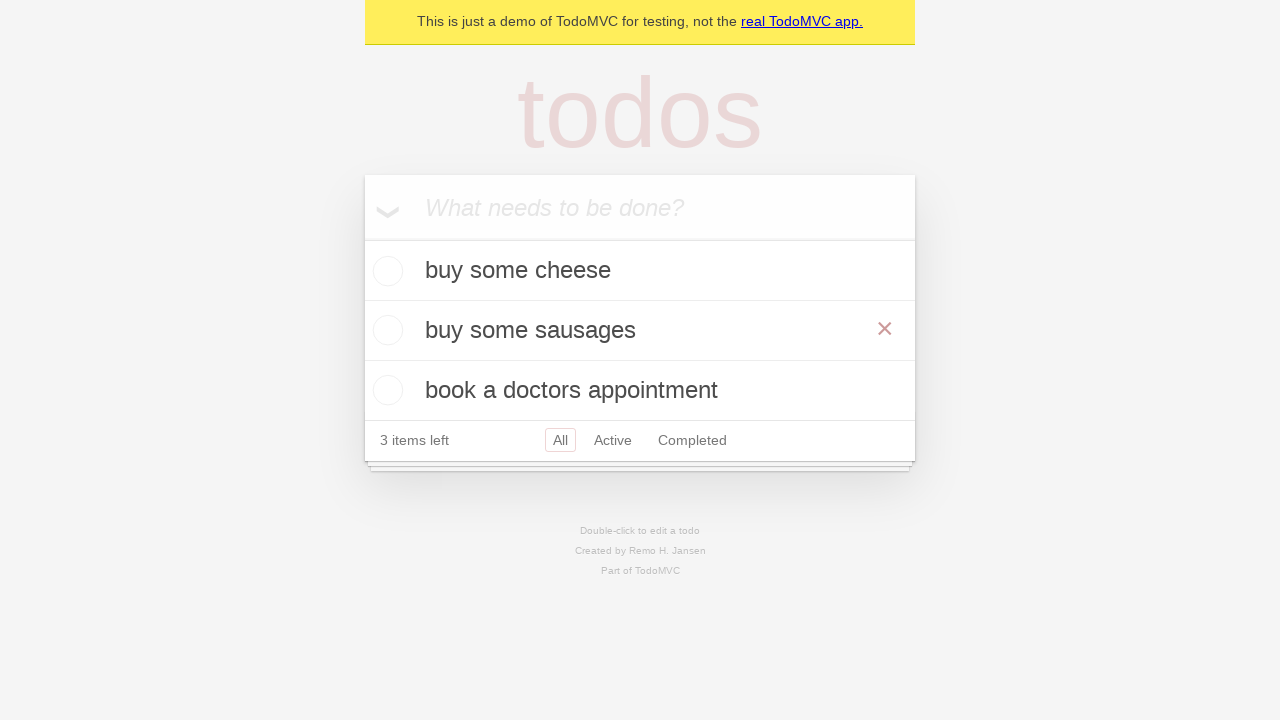